Navigates to the training support website and clicks the "About Us" link to verify navigation

Starting URL: https://v1.training-support.net

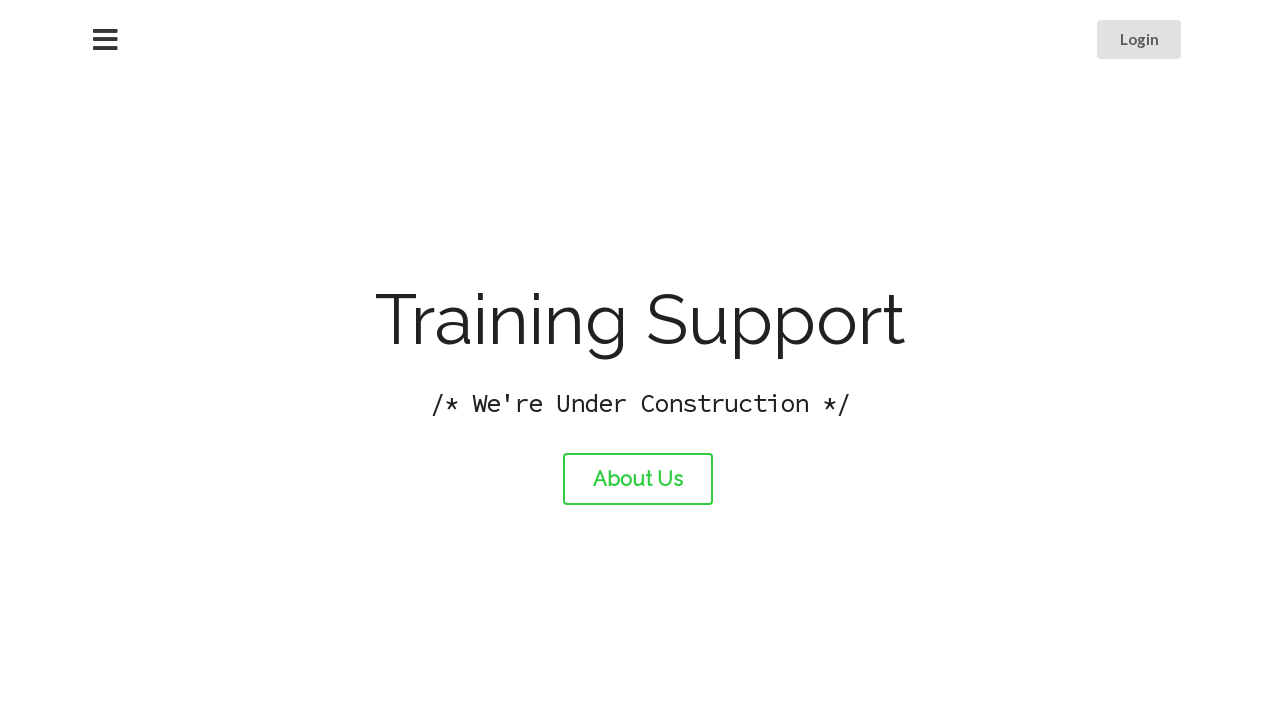

Clicked the 'About Us' link at (638, 479) on #about-link
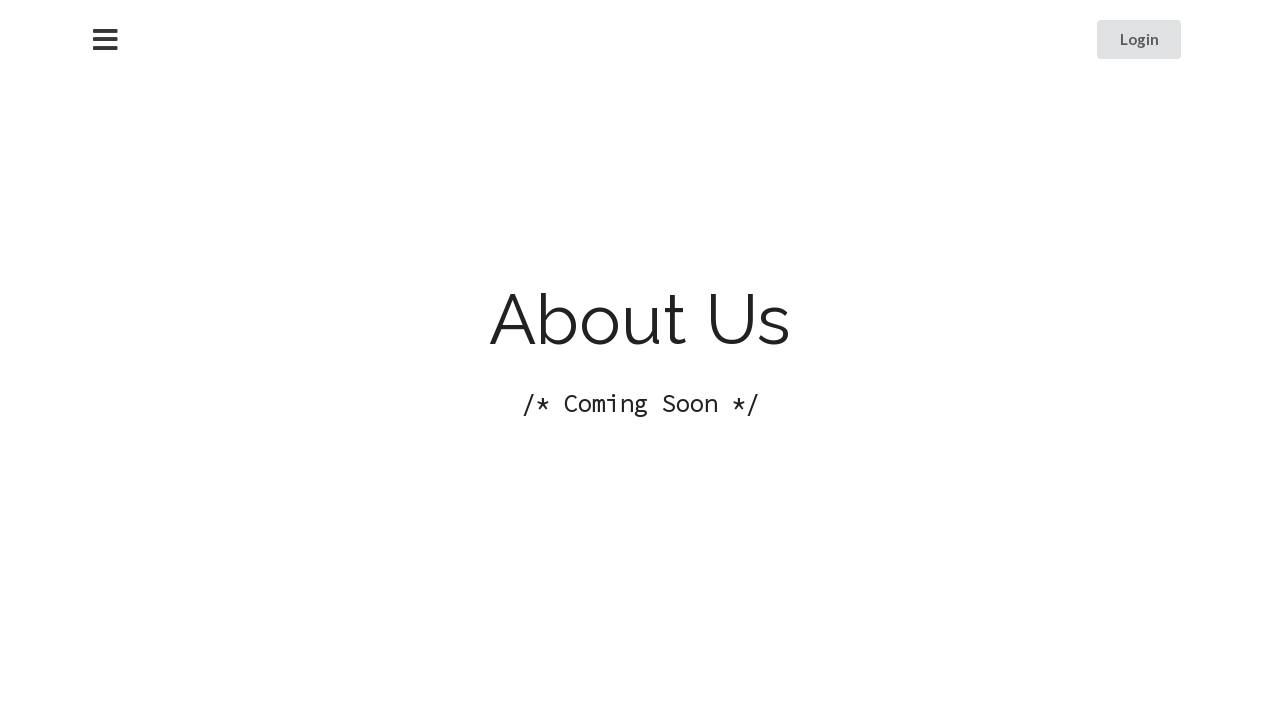

Page navigation completed and network idle
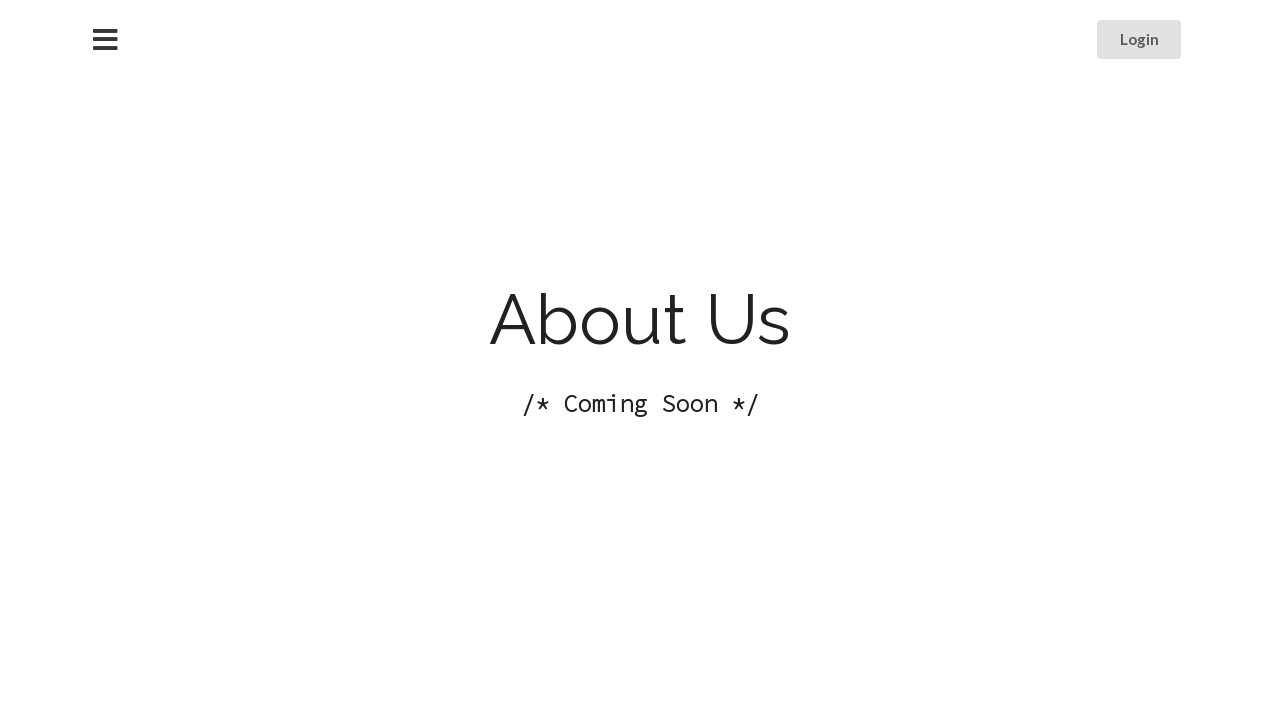

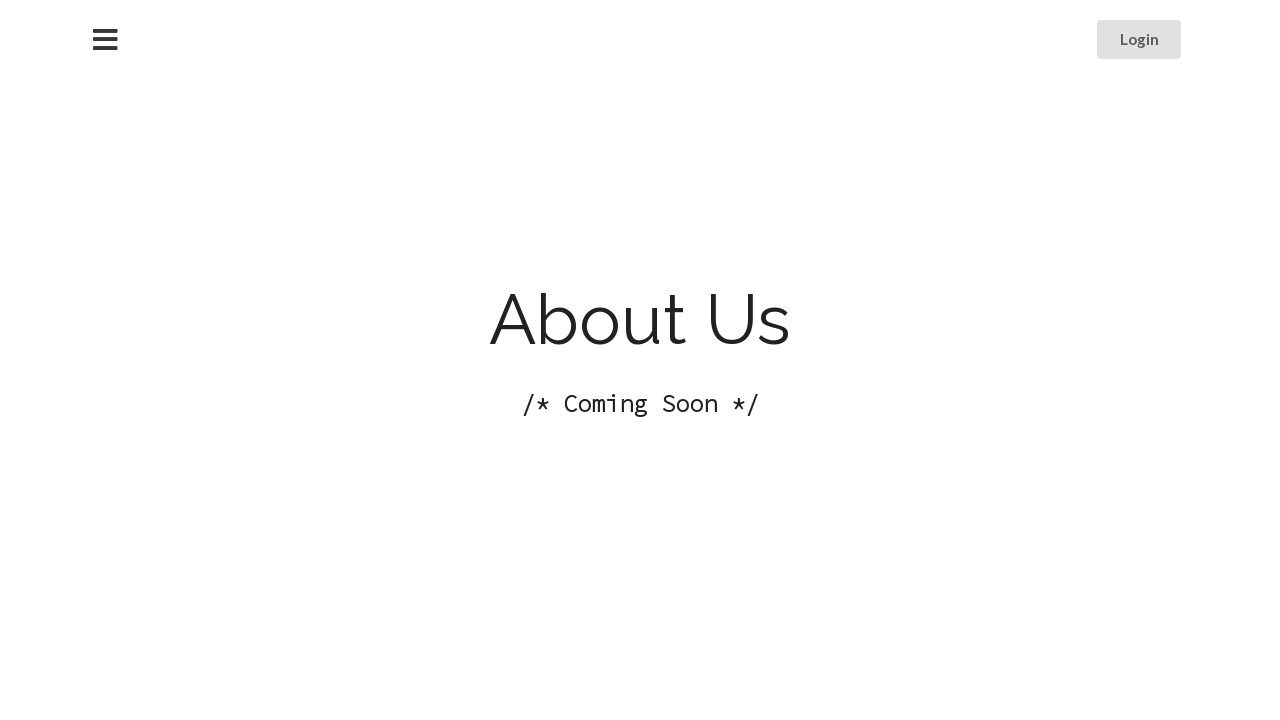